Tests an e-commerce workflow including login, product browsing, adding items to cart, and completing checkout process on Sauce Demo site

Starting URL: https://www.saucedemo.com

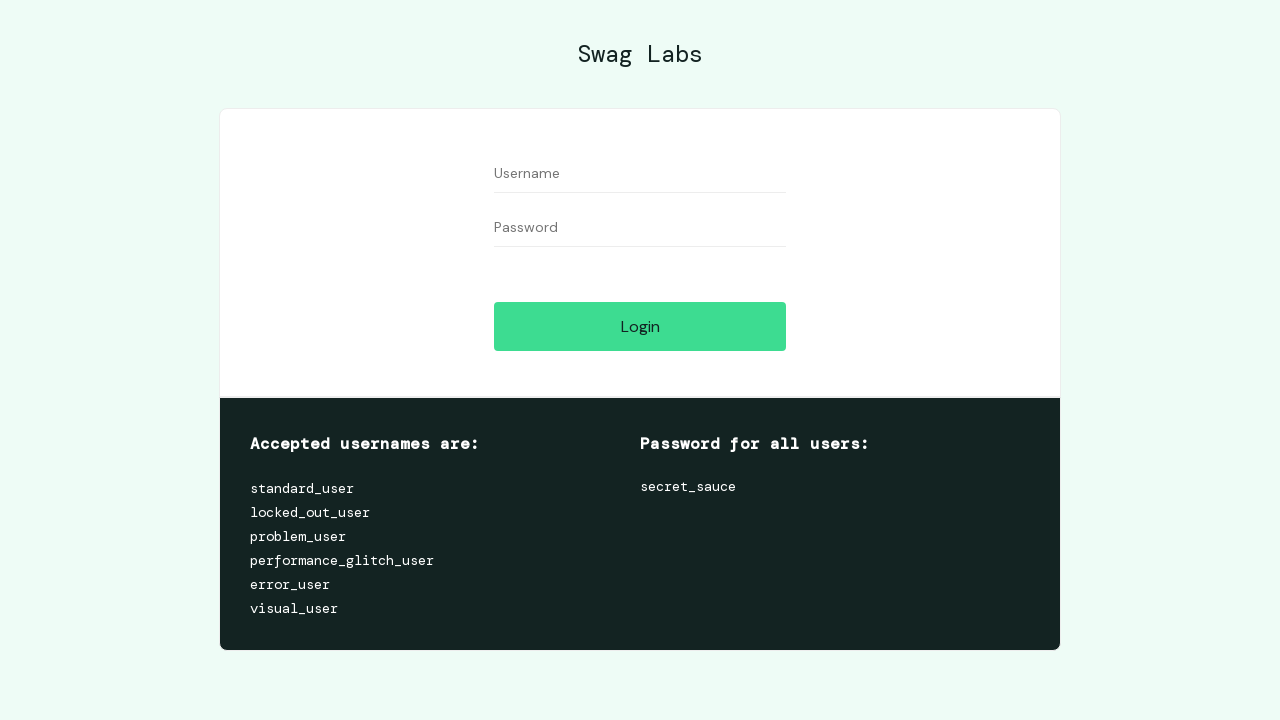

Filled username field with 'standard_user' on #user-name
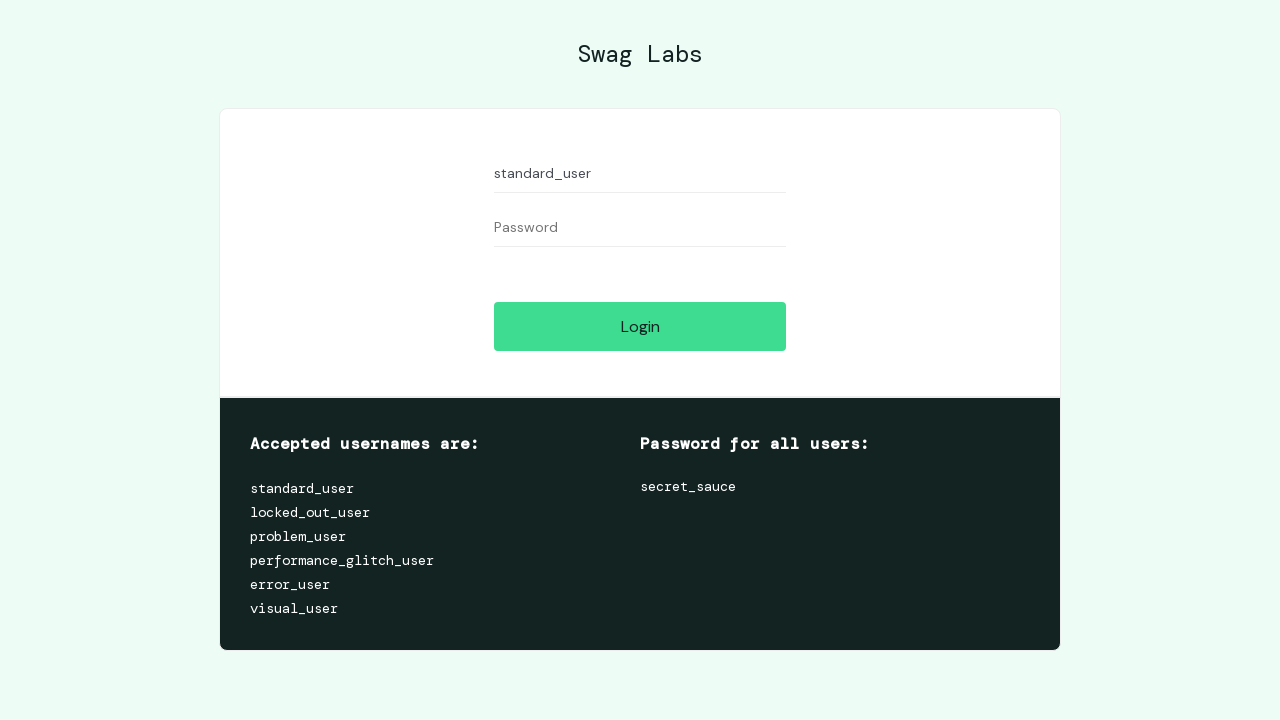

Filled password field with 'secret_sauce' on #password
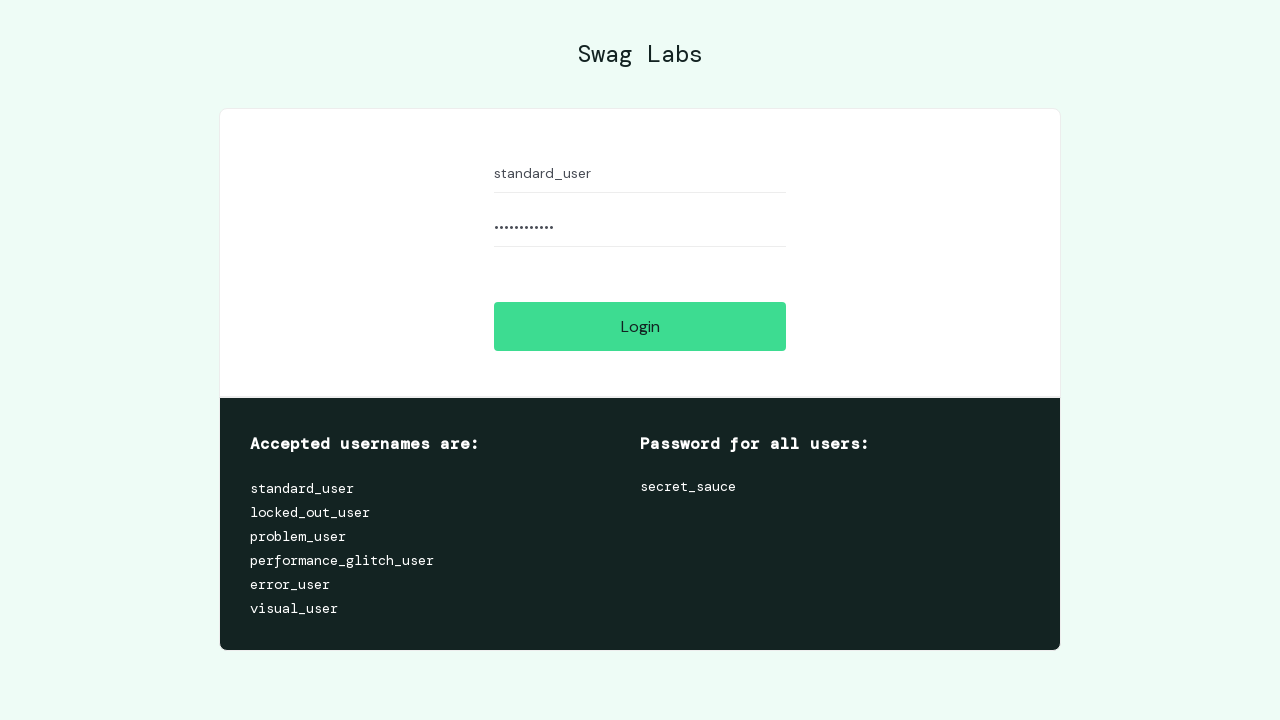

Clicked login button at (640, 326) on #login-button
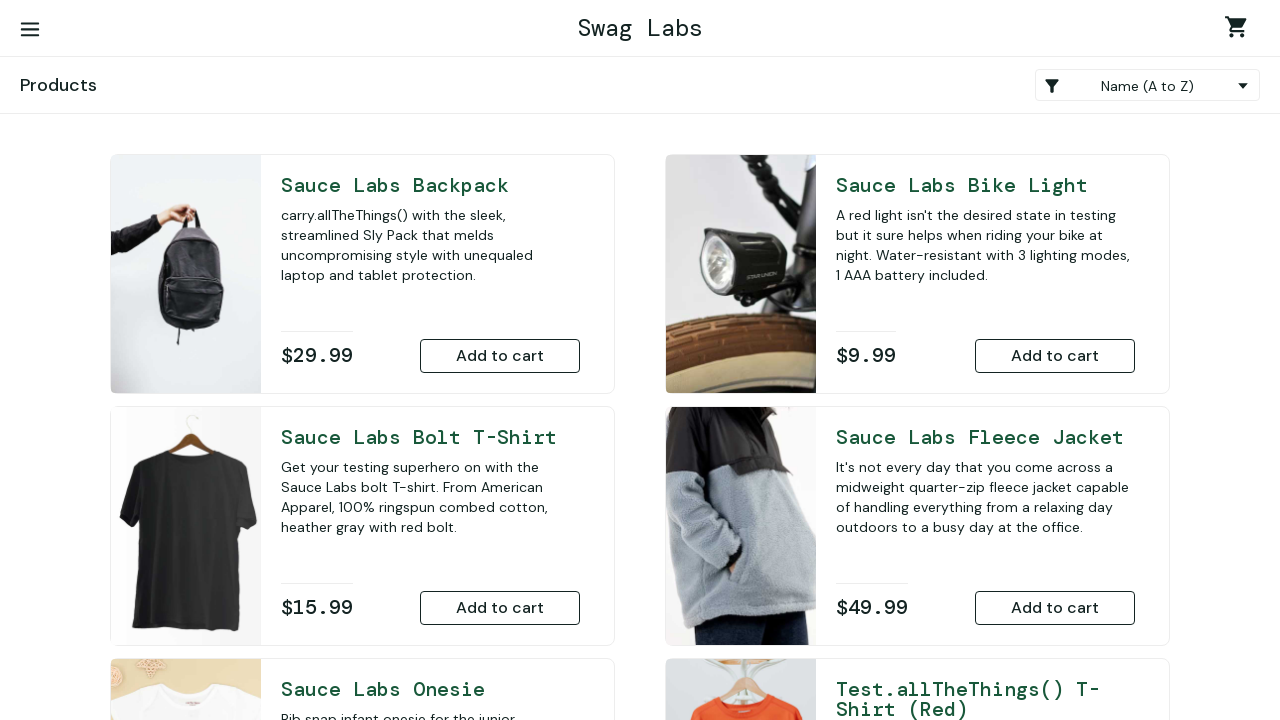

Clicked on Sauce Labs Backpack product at (430, 185) on xpath=//div[@class='inventory_item_label']//a[@id='item_4_title_link']//div[cont
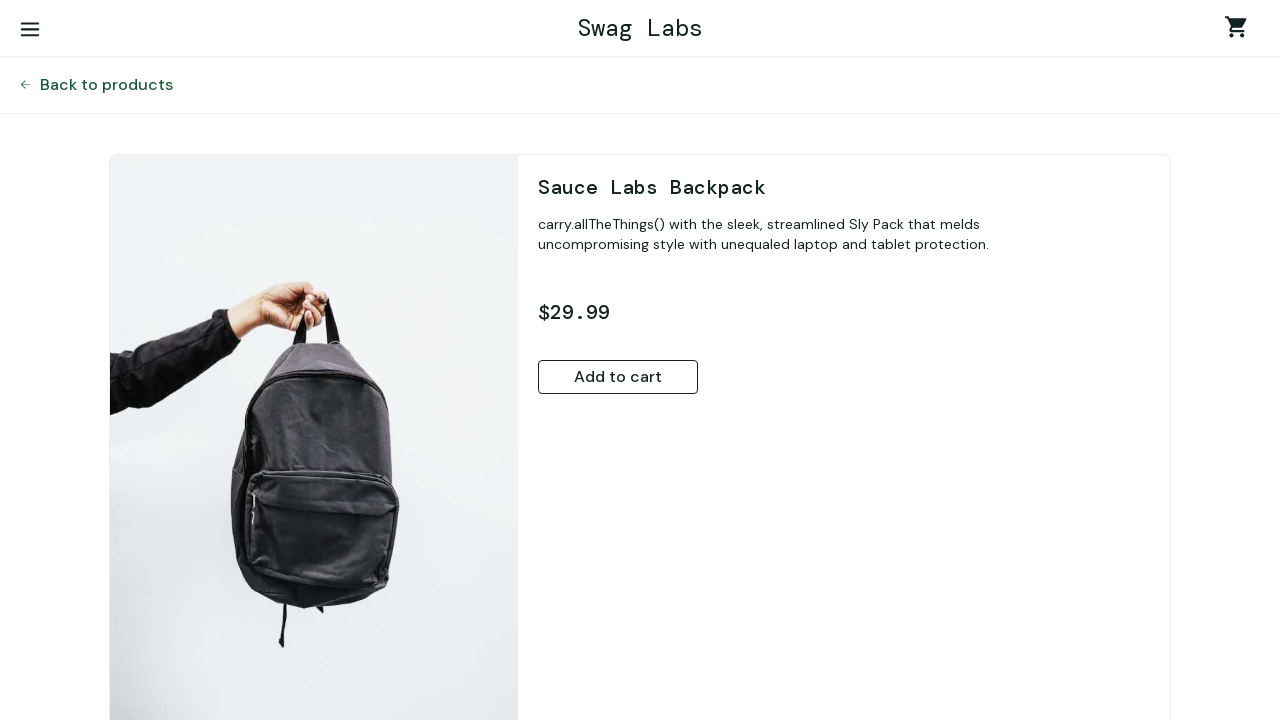

Verified Backpack product name is displayed
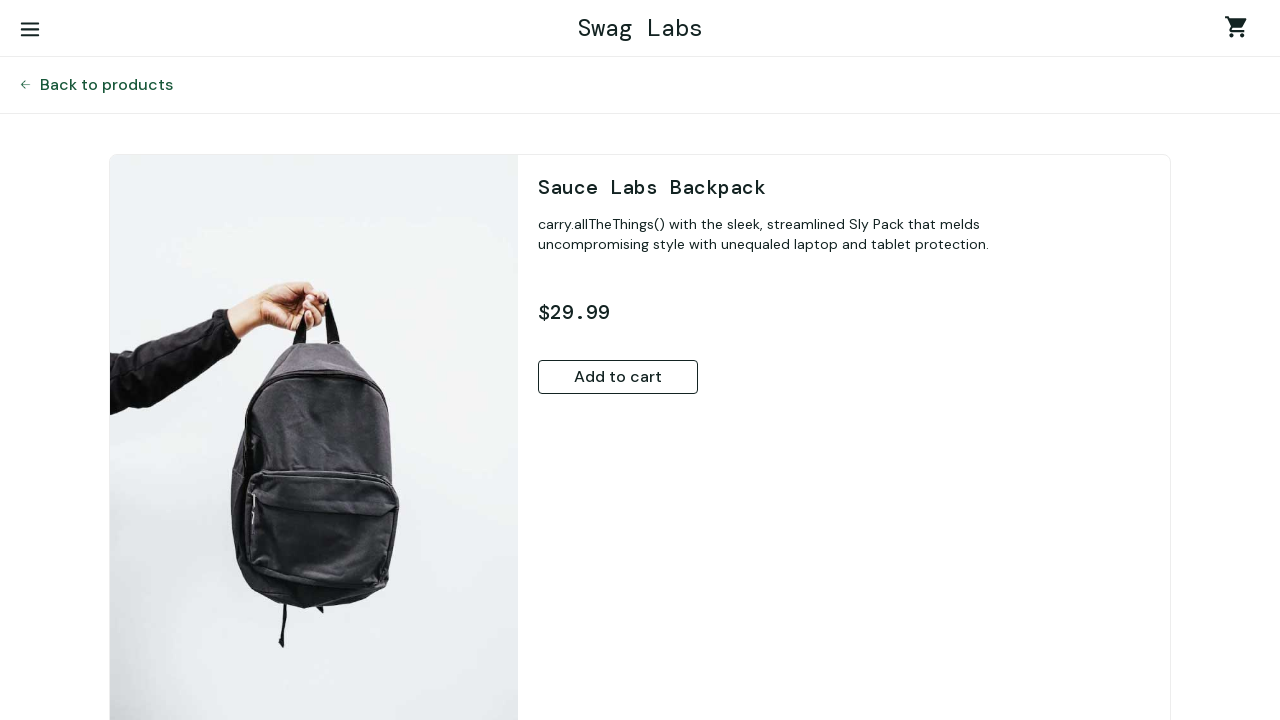

Verified product description is displayed
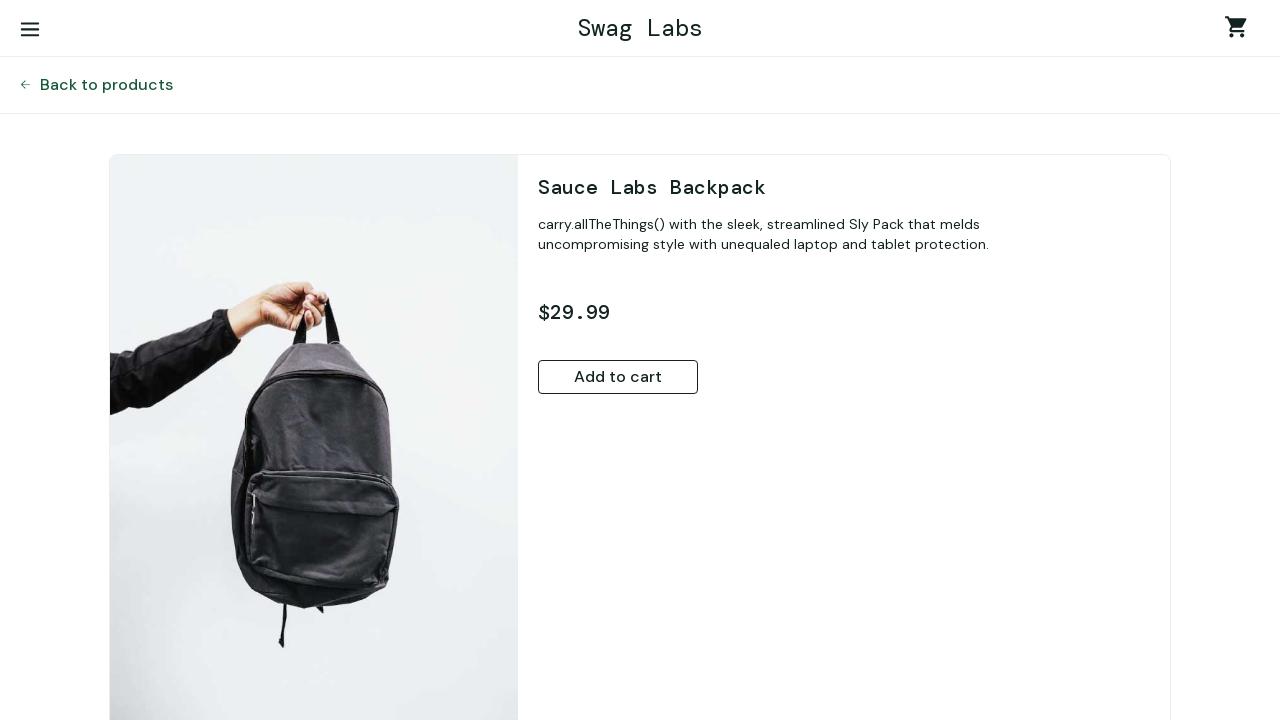

Verified product price is displayed
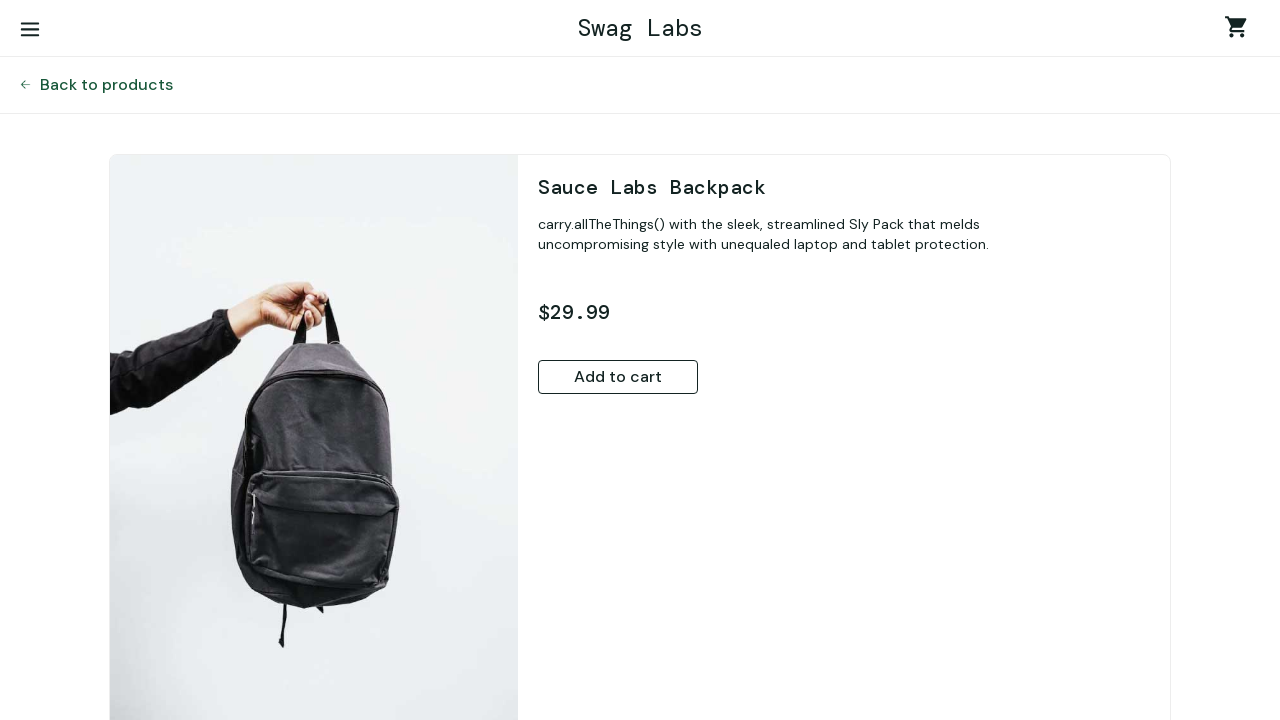

Added Backpack to cart at (618, 377) on xpath=//button[@class='btn btn_primary btn_small btn_inventory']
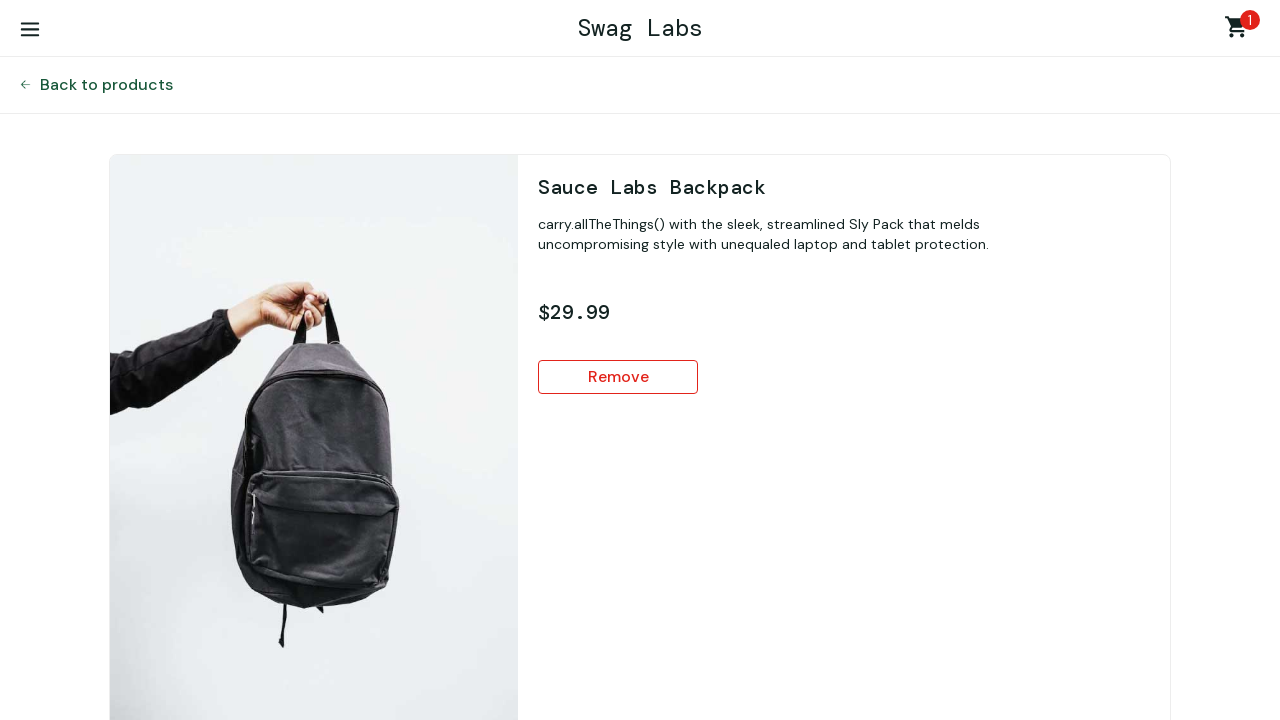

Navigated back to products page at (106, 85) on xpath=//button[@class='btn btn_secondary back btn_large inventory_details_back_b
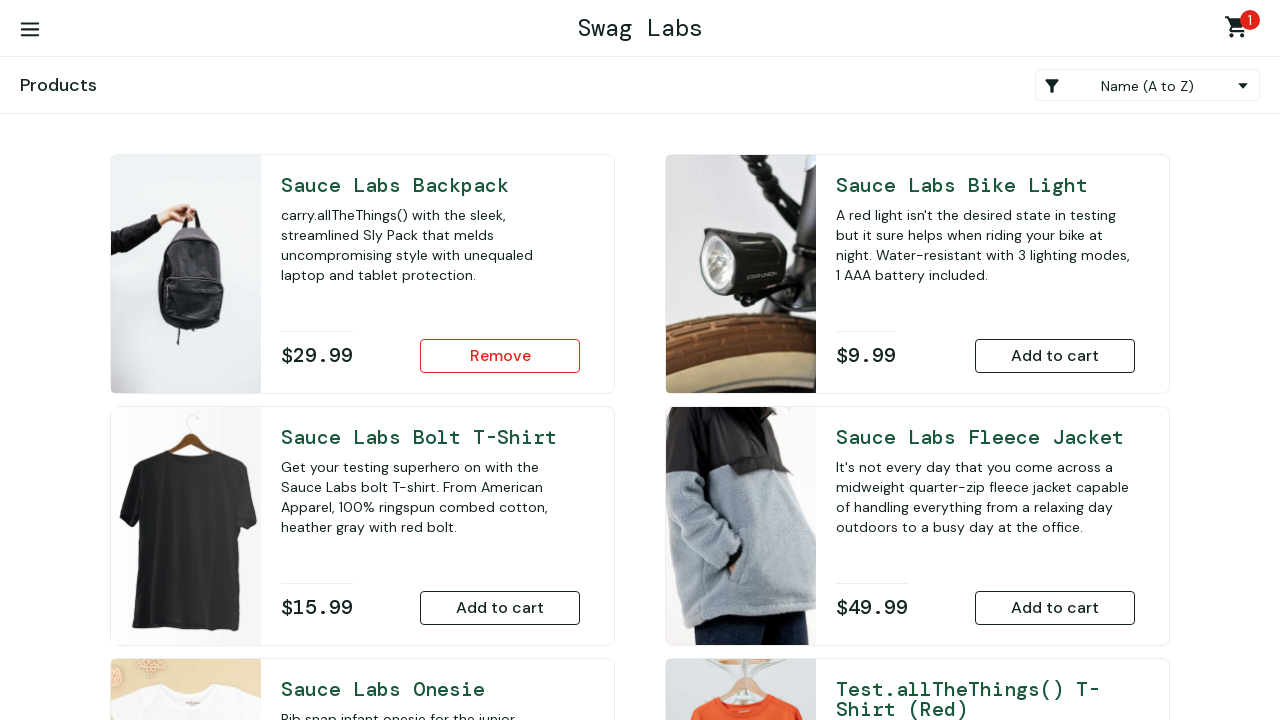

Added jacket to cart at (1055, 356) on xpath=//button[@class='btn btn_primary btn_small btn_inventory ']
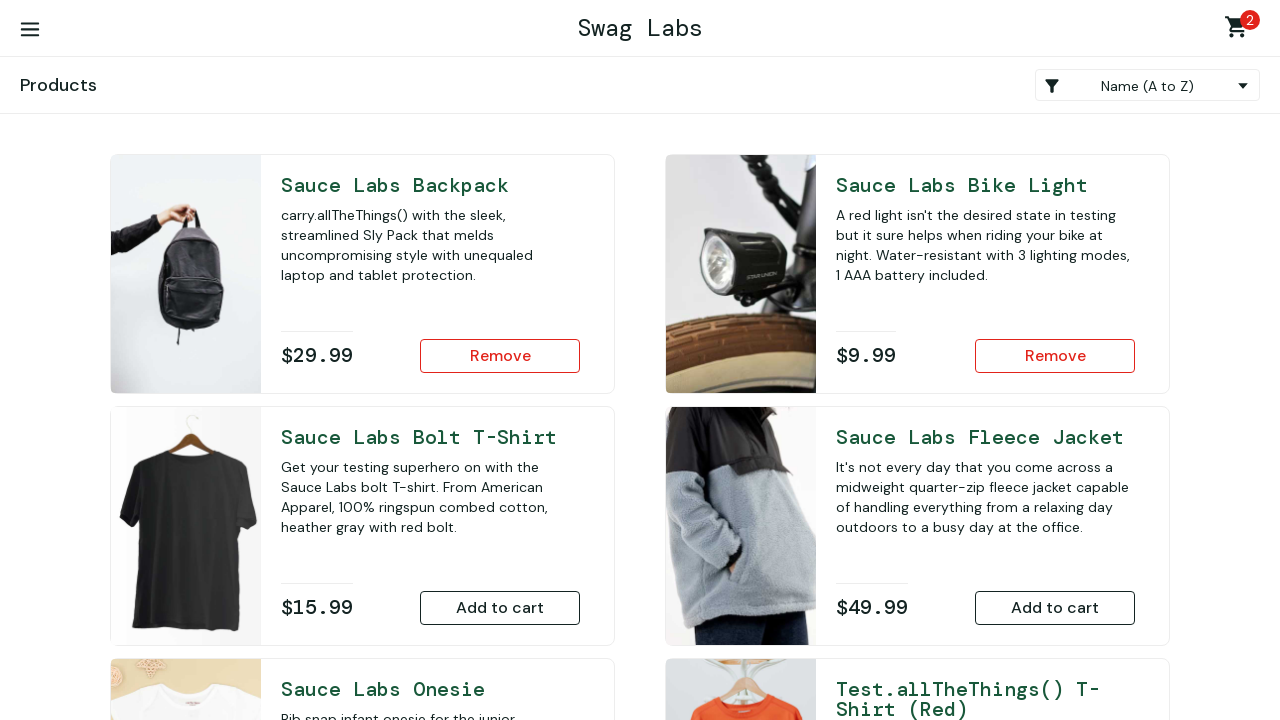

Navigated to shopping cart at (1240, 30) on xpath=//a[@class='shopping_cart_link']
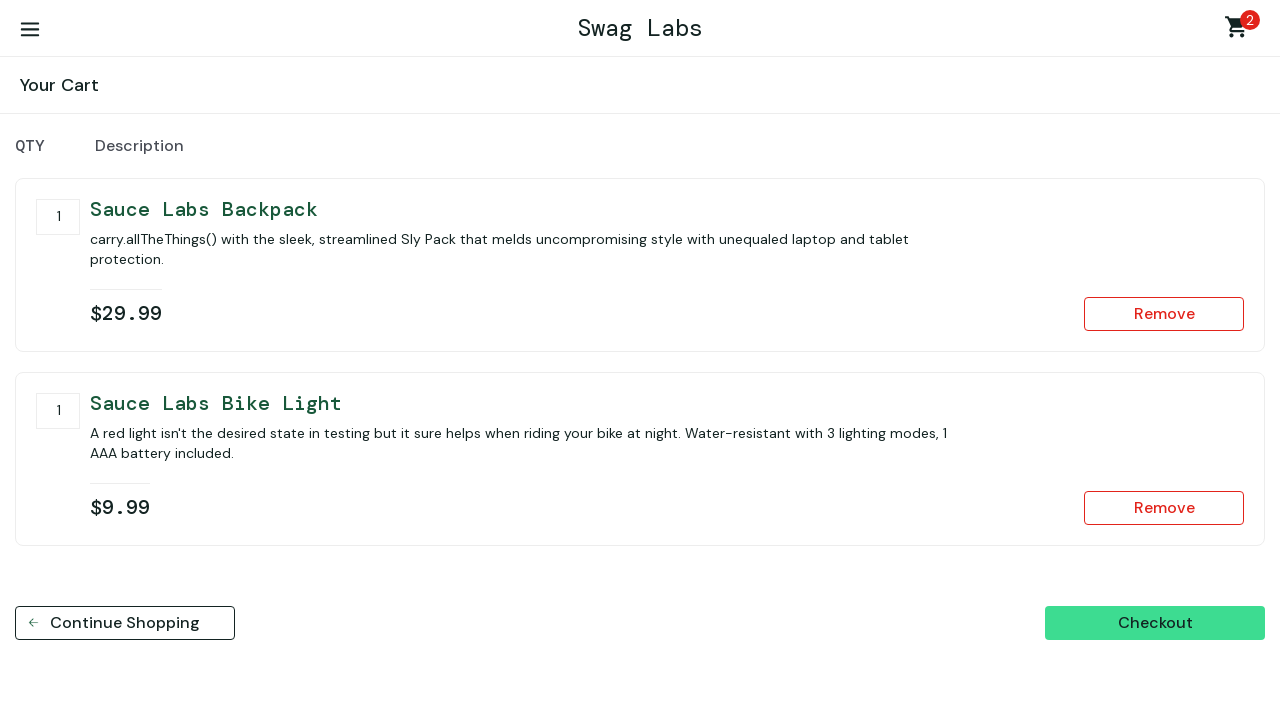

Clicked checkout button at (1155, 623) on xpath=//button[@class='btn btn_action btn_medium checkout_button ']
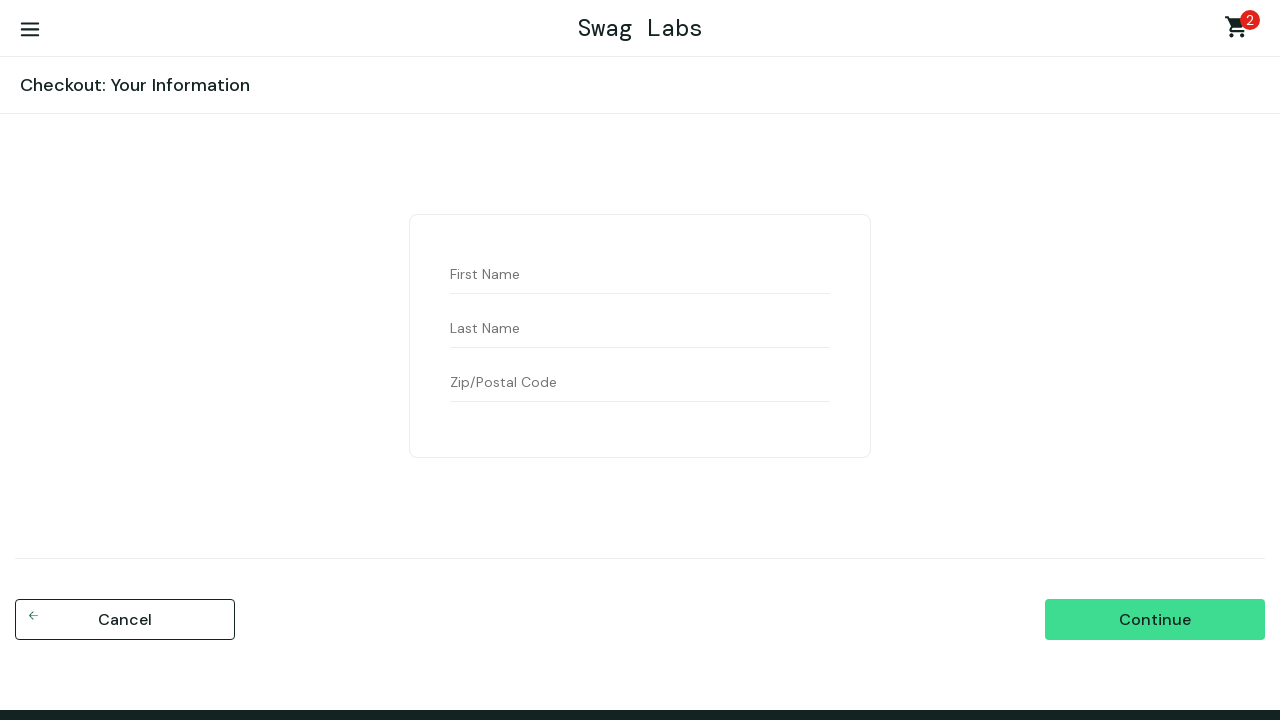

Filled first name field with 'Milica' on #first-name
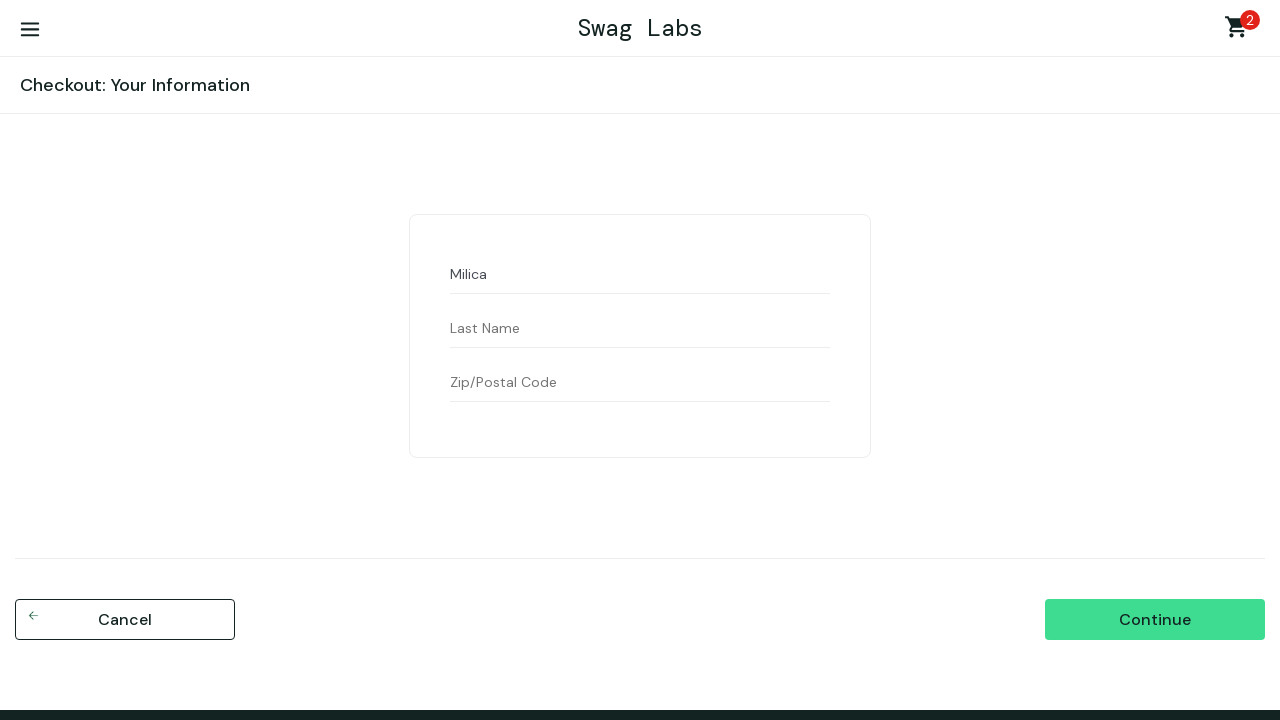

Filled last name field with 'Jovanovic' on #last-name
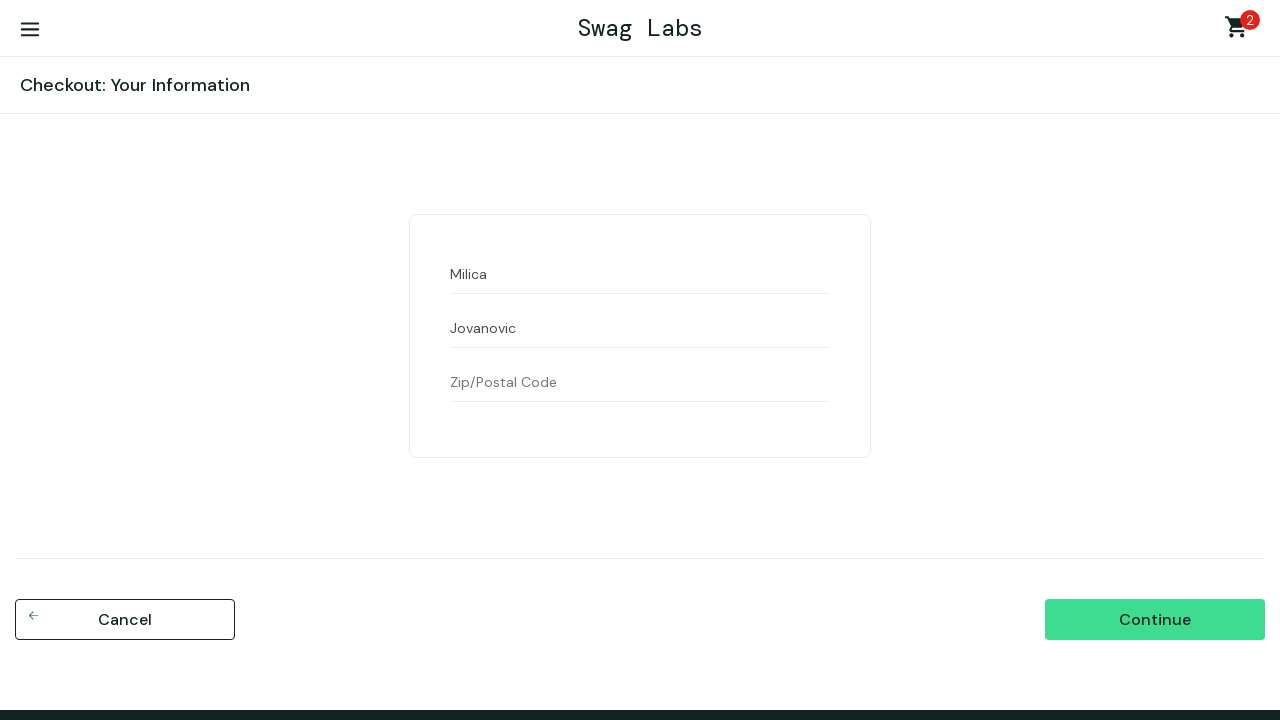

Filled postal code field with '34000' on #postal-code
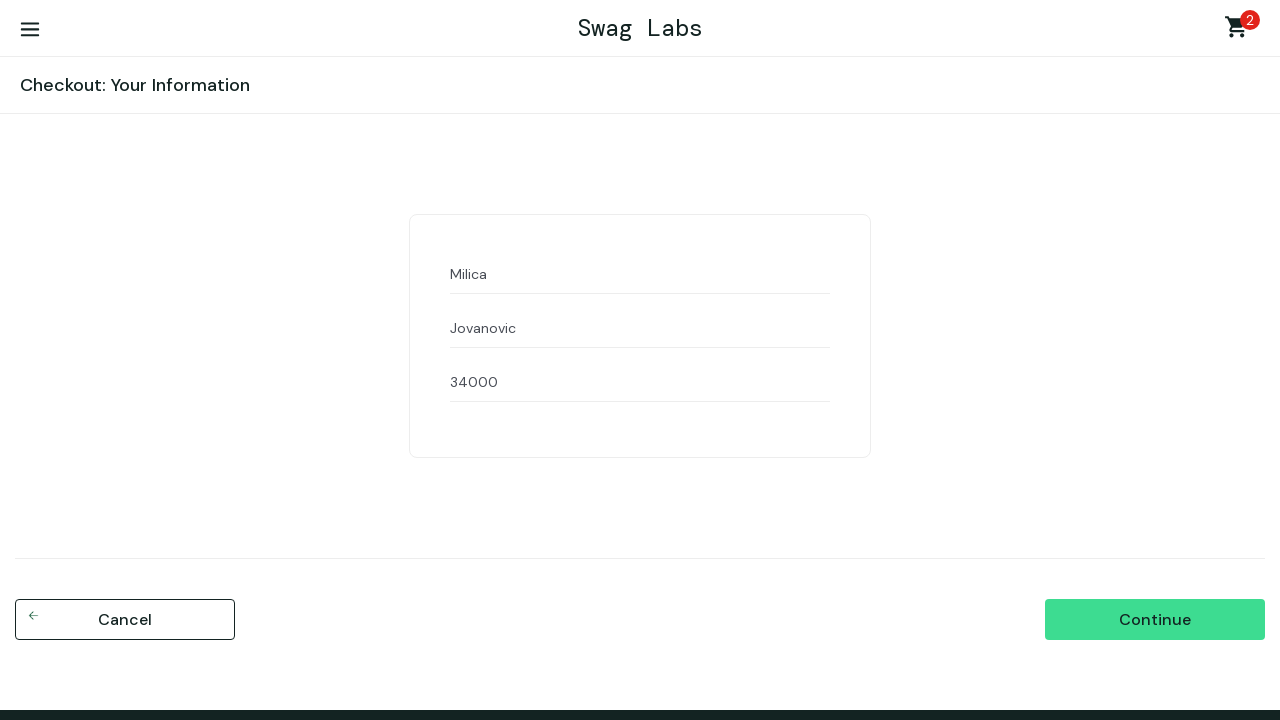

Clicked continue button to proceed to checkout review at (1155, 620) on xpath=//input[@class='submit-button btn btn_primary cart_button btn_action']
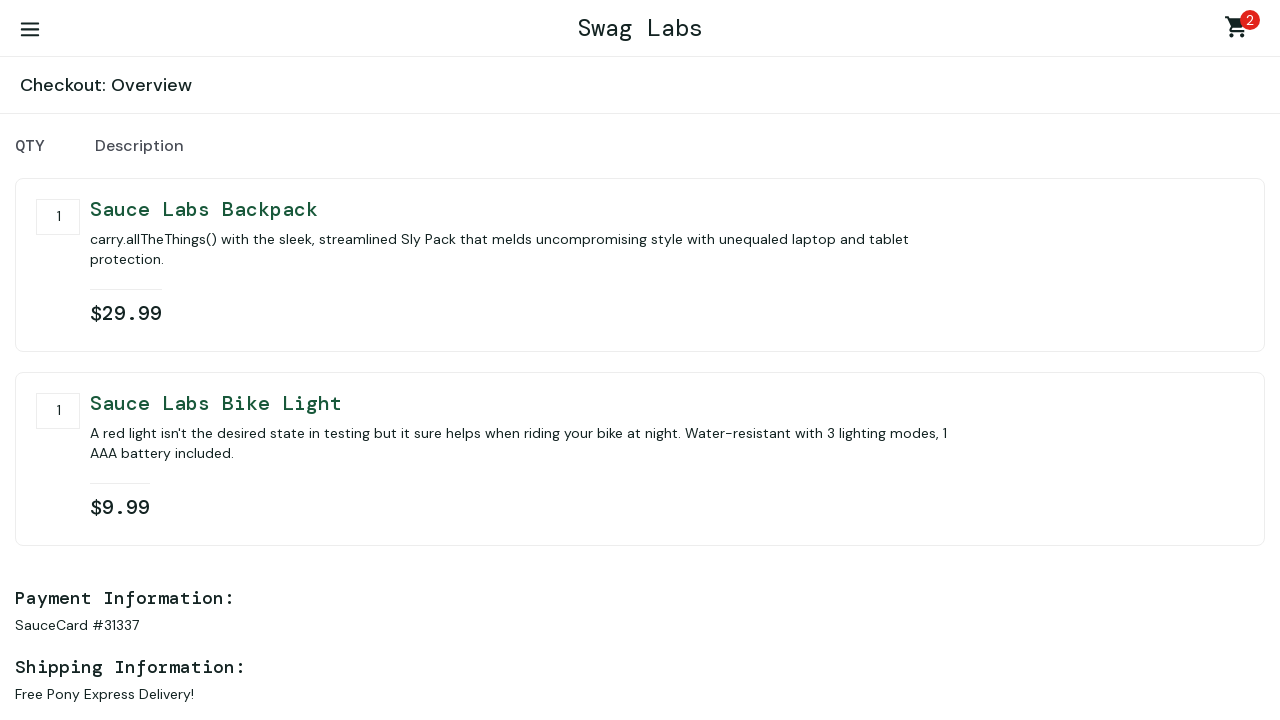

Clicked finish button to complete order at (1155, 463) on xpath=//button[@class='btn btn_action btn_medium cart_button']
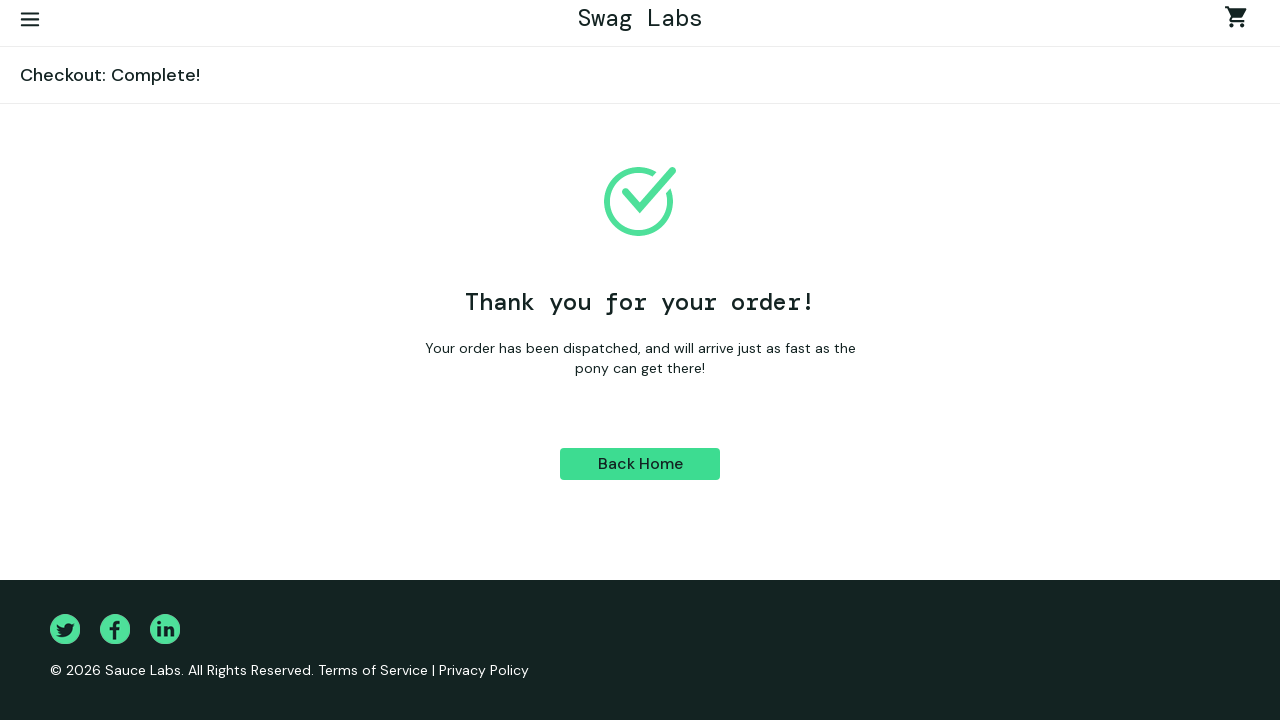

Verified order completion success message is displayed
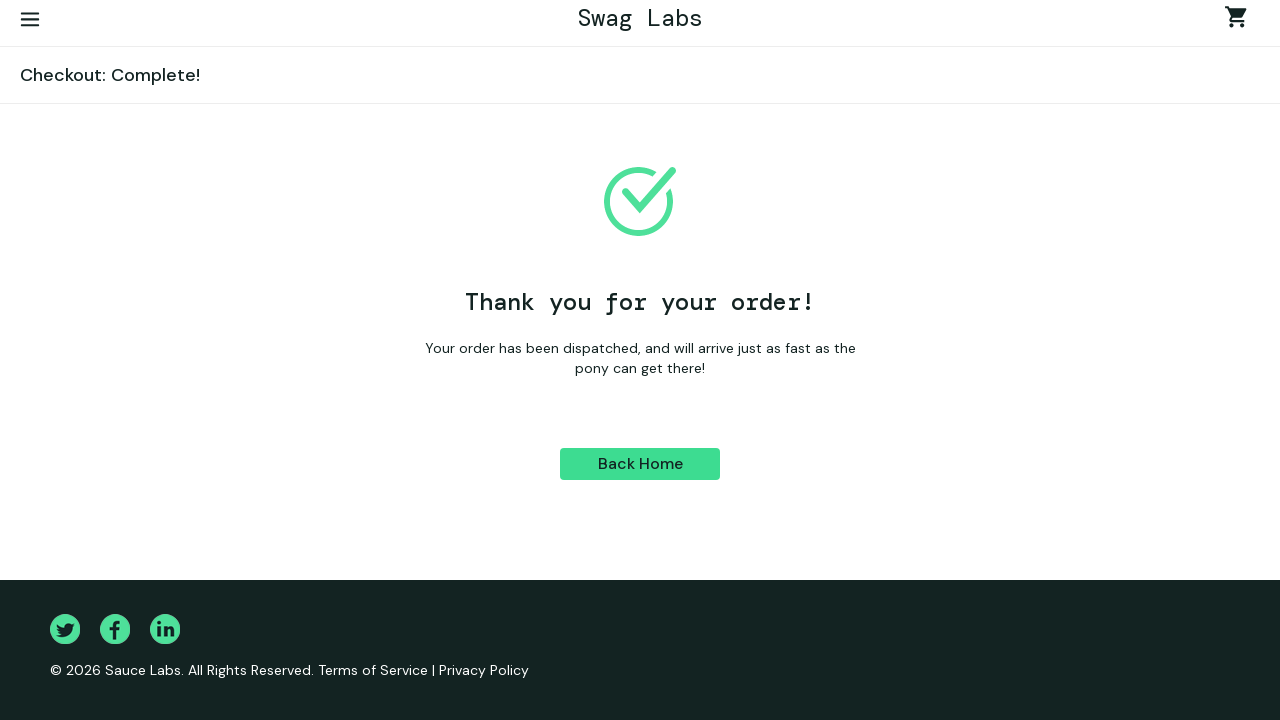

Opened navigation menu at (30, 20) on #react-burger-menu-btn
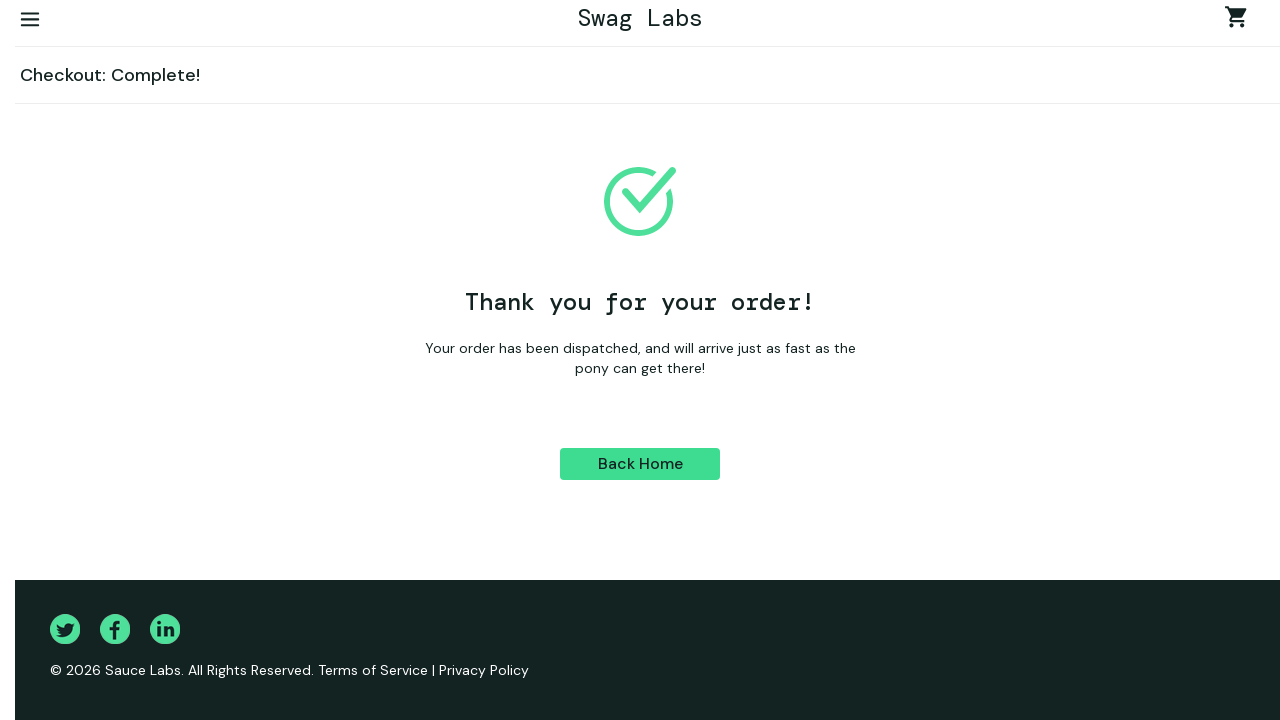

Clicked logout button at (150, 156) on #logout_sidebar_link
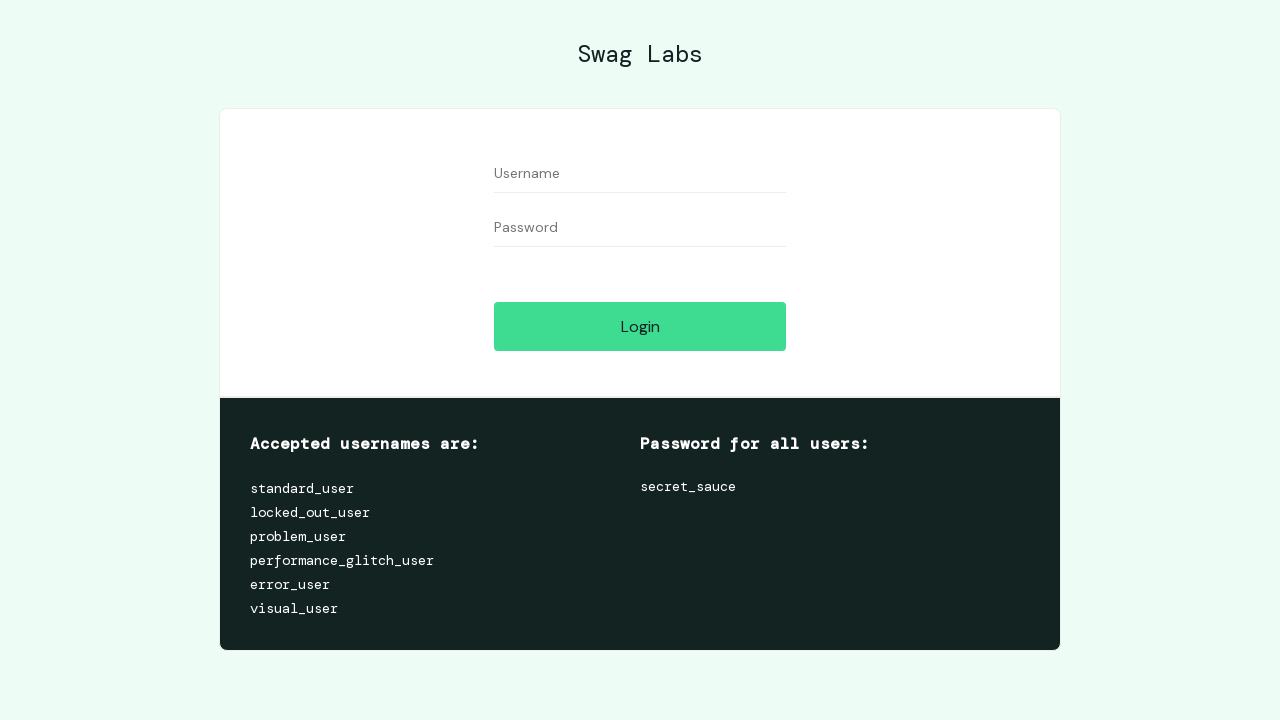

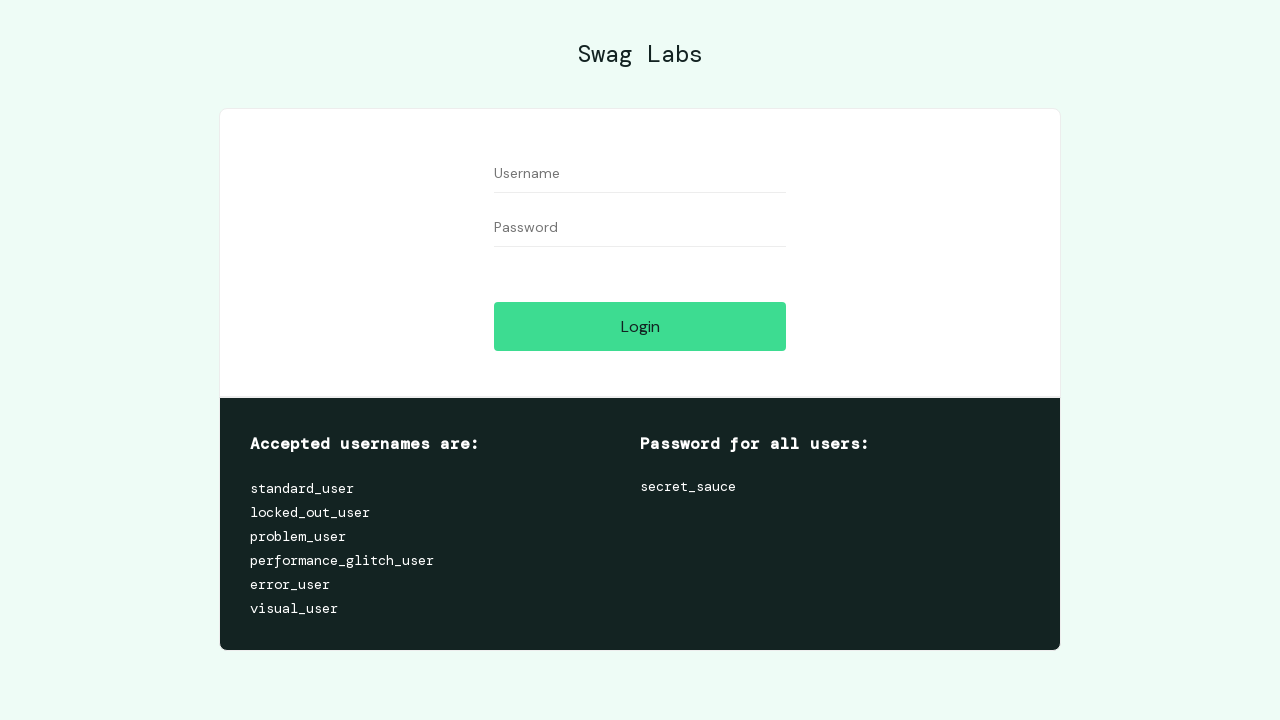